Tests accepting a JavaScript alert by clicking a button, accepting the alert, and verifying the result message displays "You successfully clicked an alert"

Starting URL: https://testcenter.techproeducation.com/index.php?page=javascript-alerts

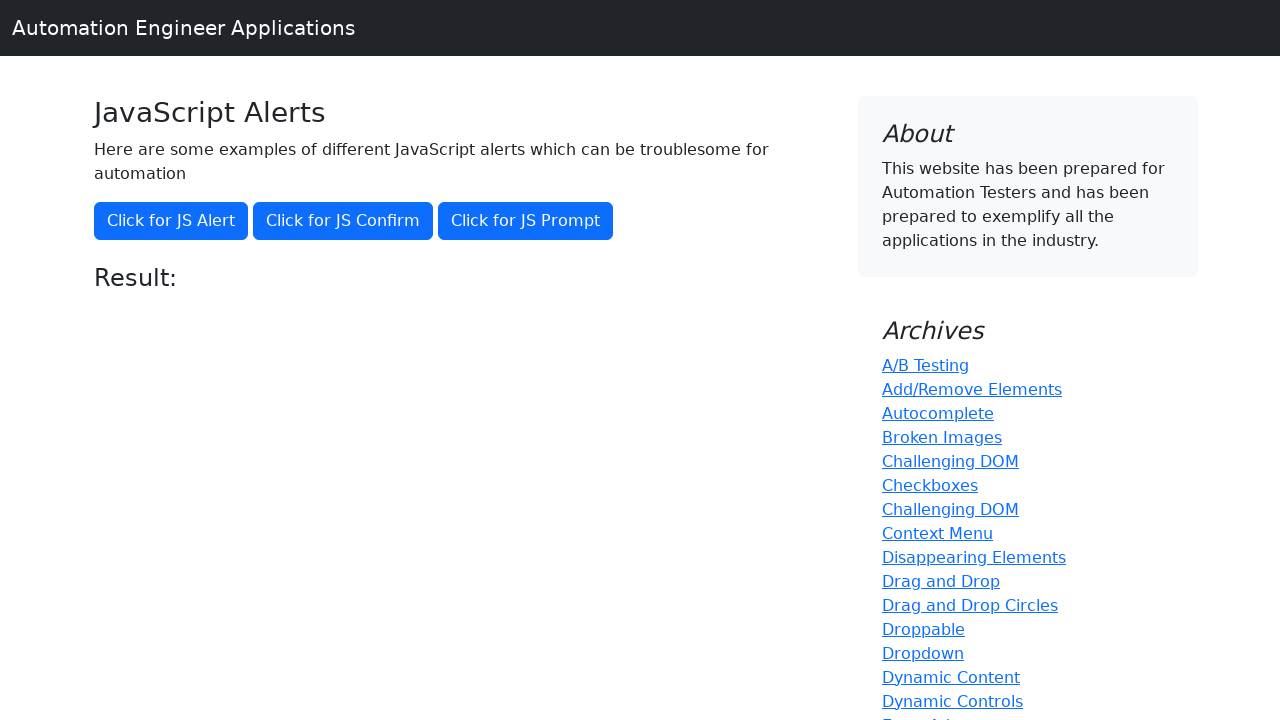

Clicked the 'Click for JS Alert' button at (171, 221) on xpath=//*[text()='Click for JS Alert']
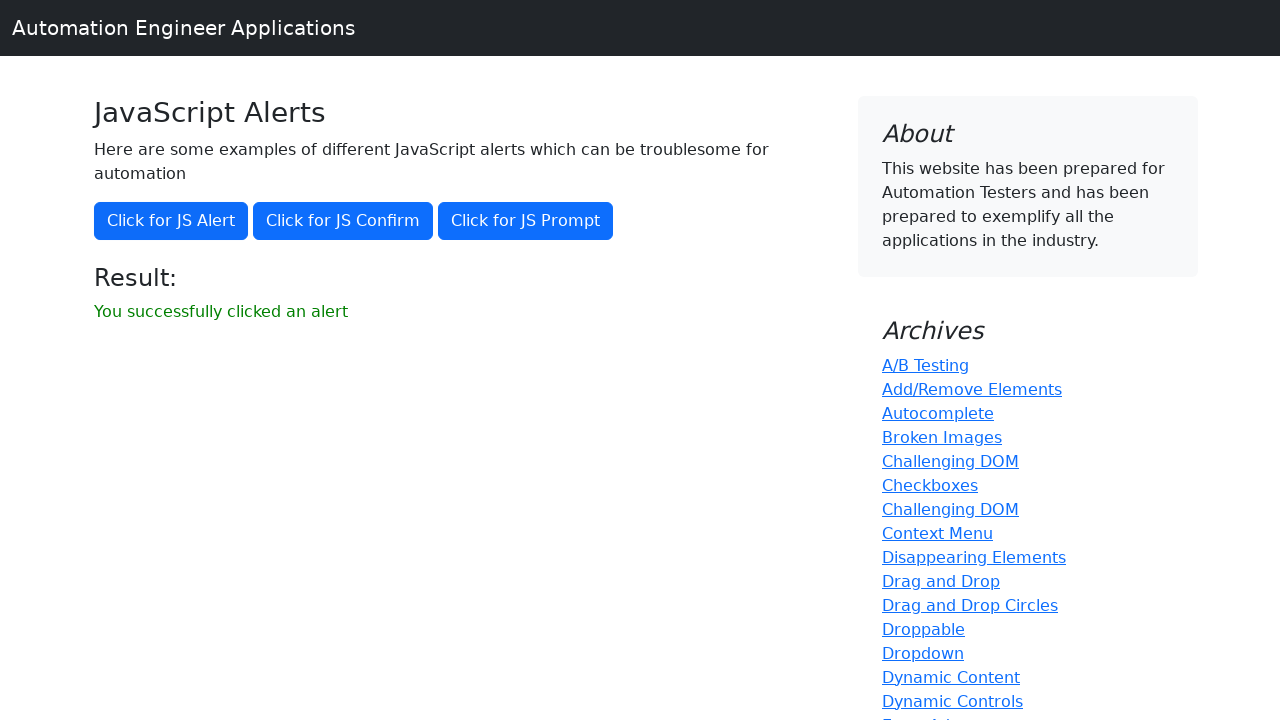

Set up dialog handler to accept alerts
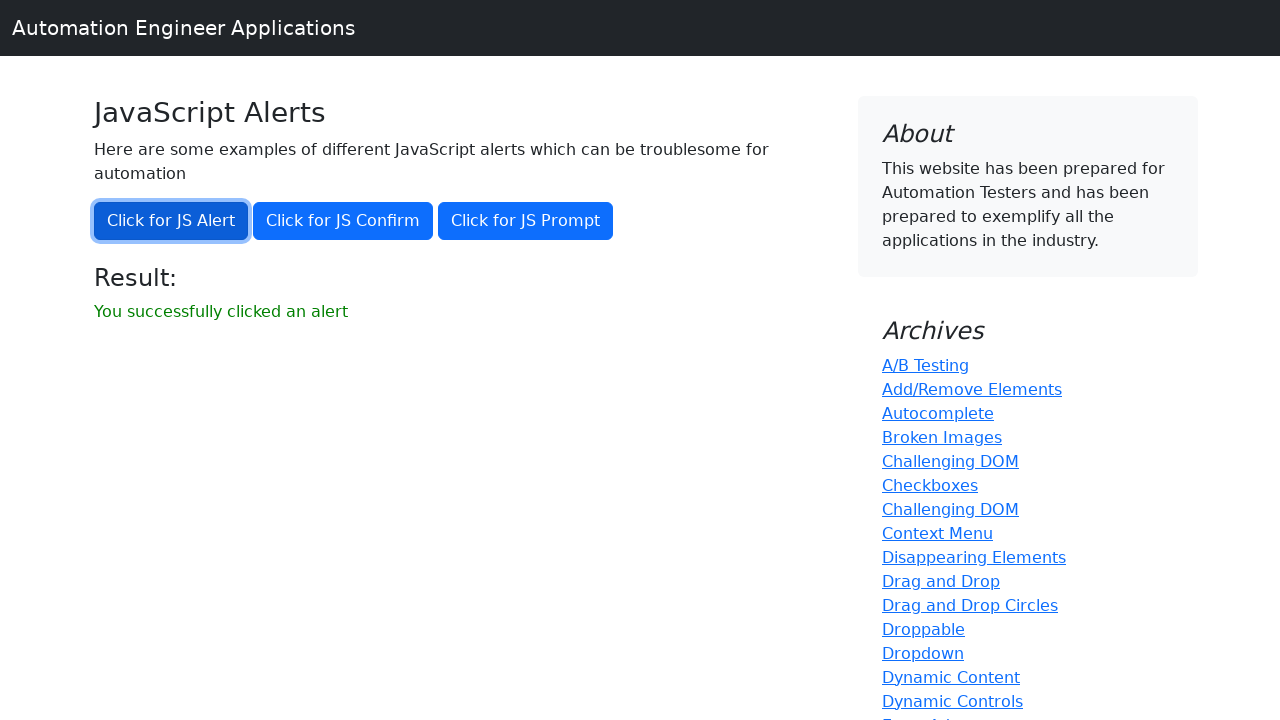

Clicked the 'Click for JS Alert' button again to trigger alert at (171, 221) on xpath=//*[text()='Click for JS Alert']
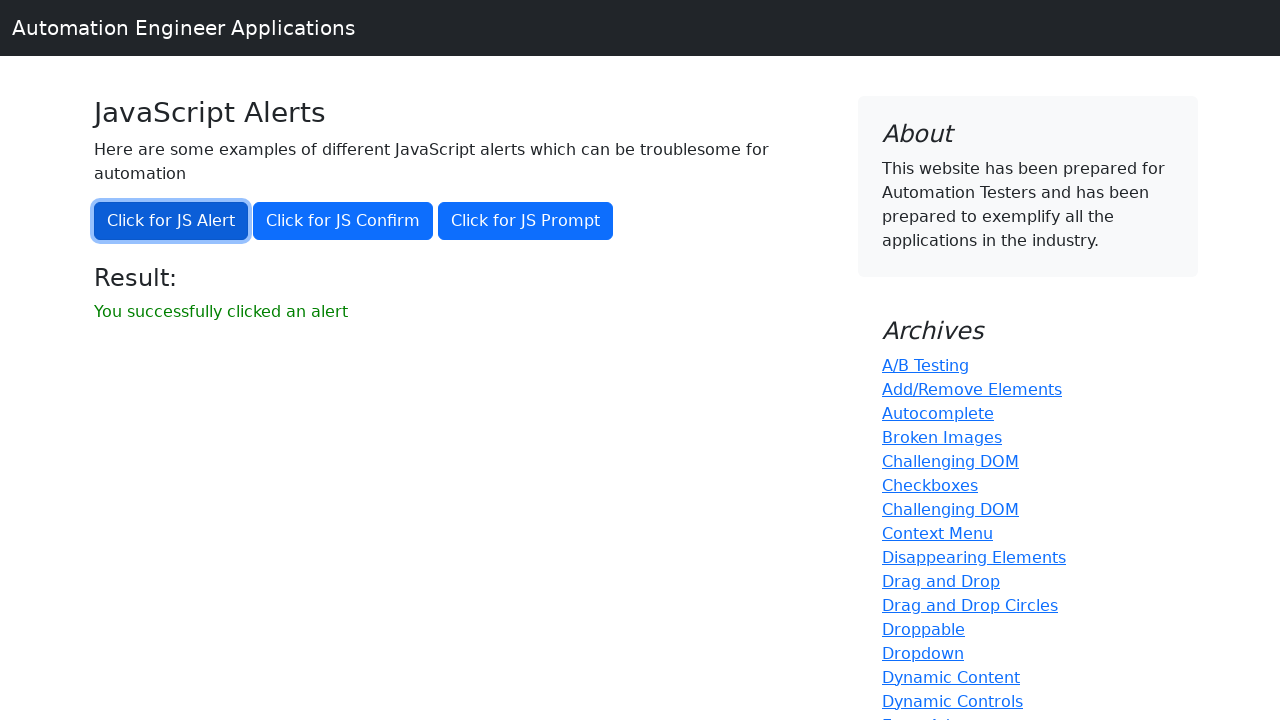

Result message element appeared
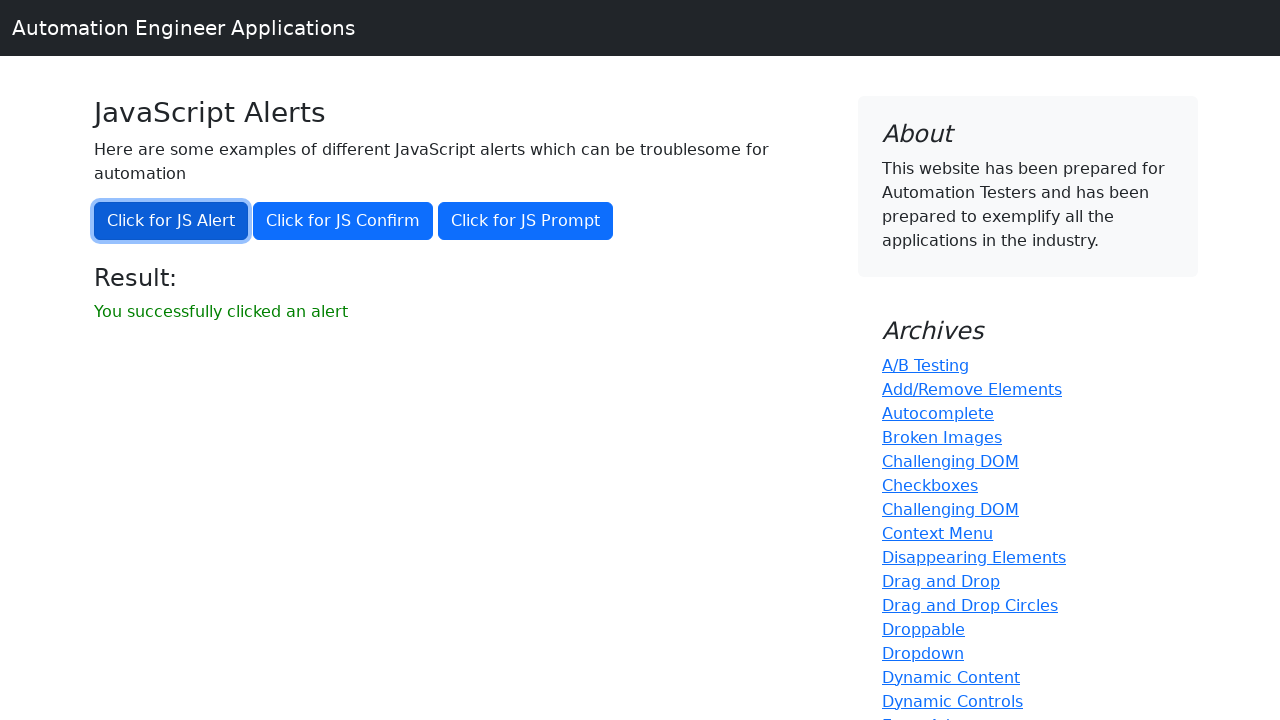

Retrieved result message text: 'You successfully clicked an alert'
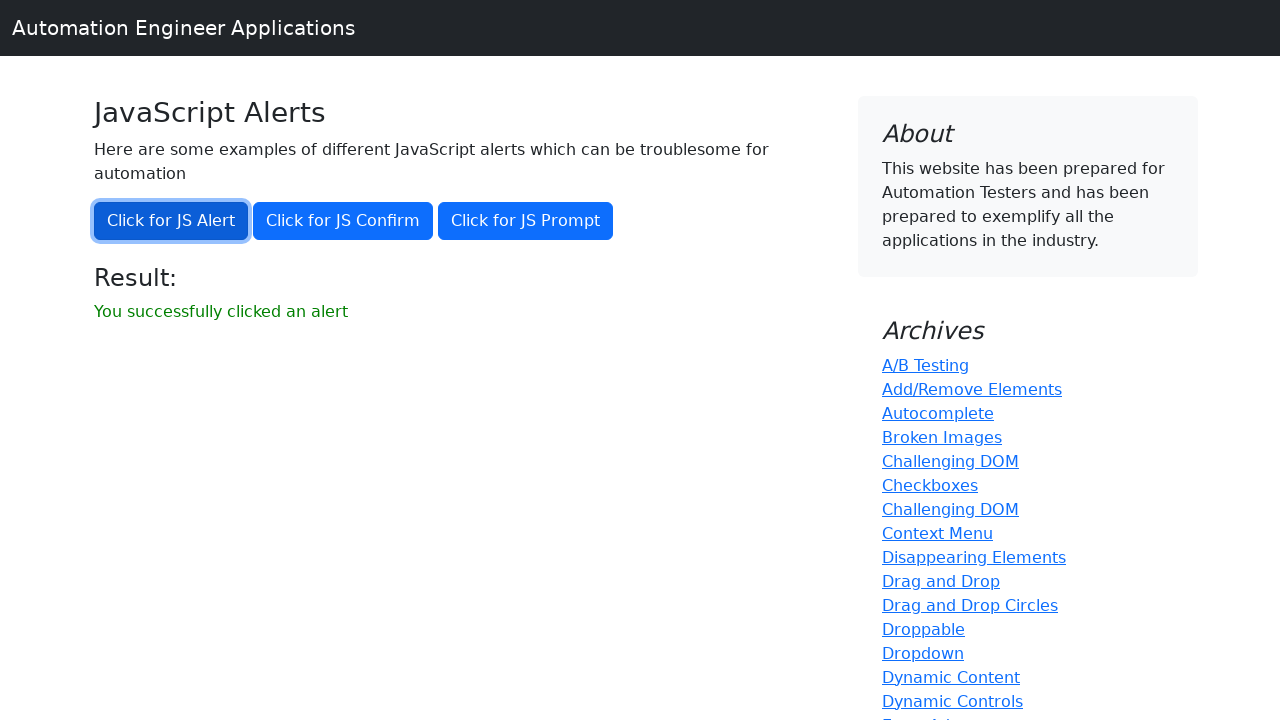

Verified result message displays 'You successfully clicked an alert'
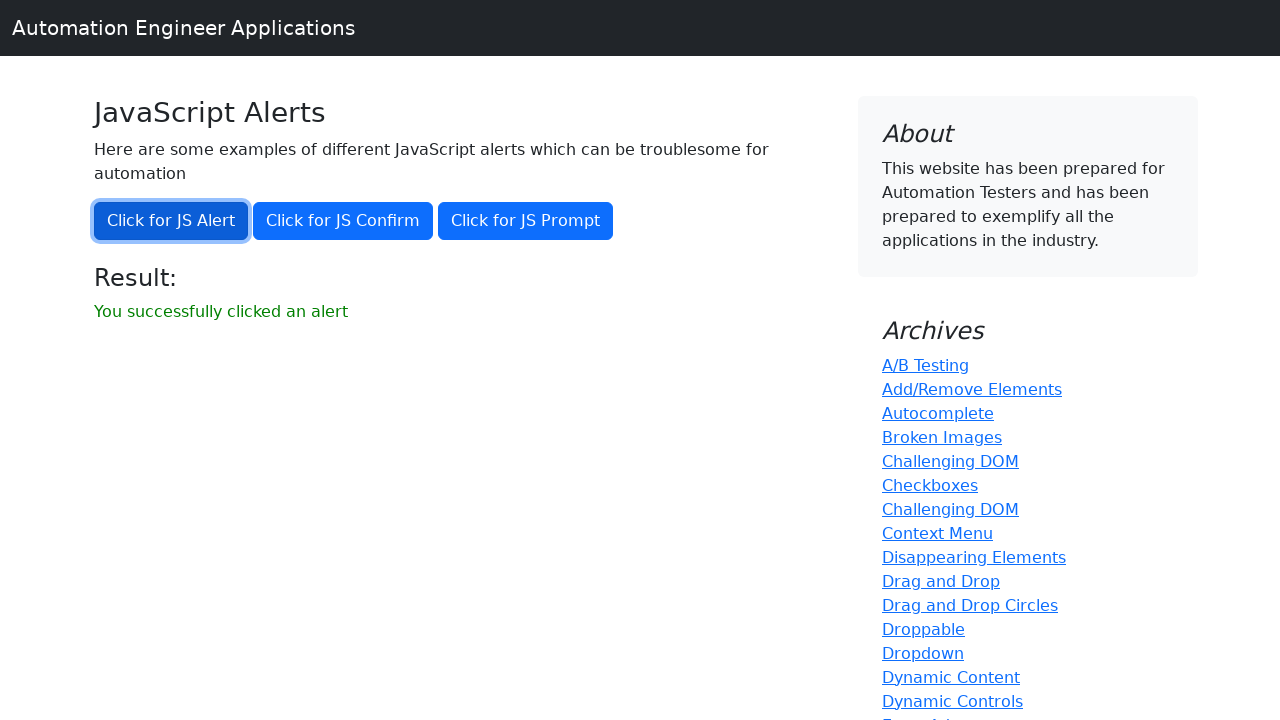

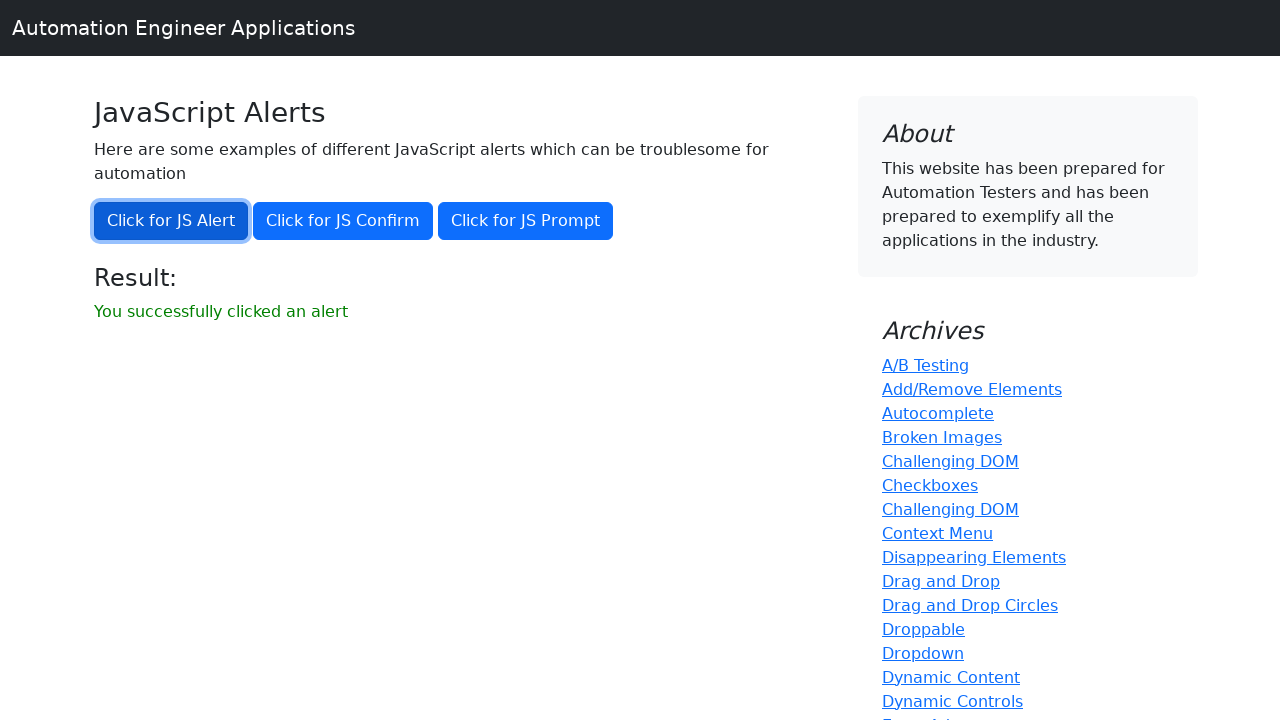